Navigates to an automation practice page and scrolls to the bottom of the page, then takes a screenshot

Starting URL: https://rahulshettyacademy.com/AutomationPractice/

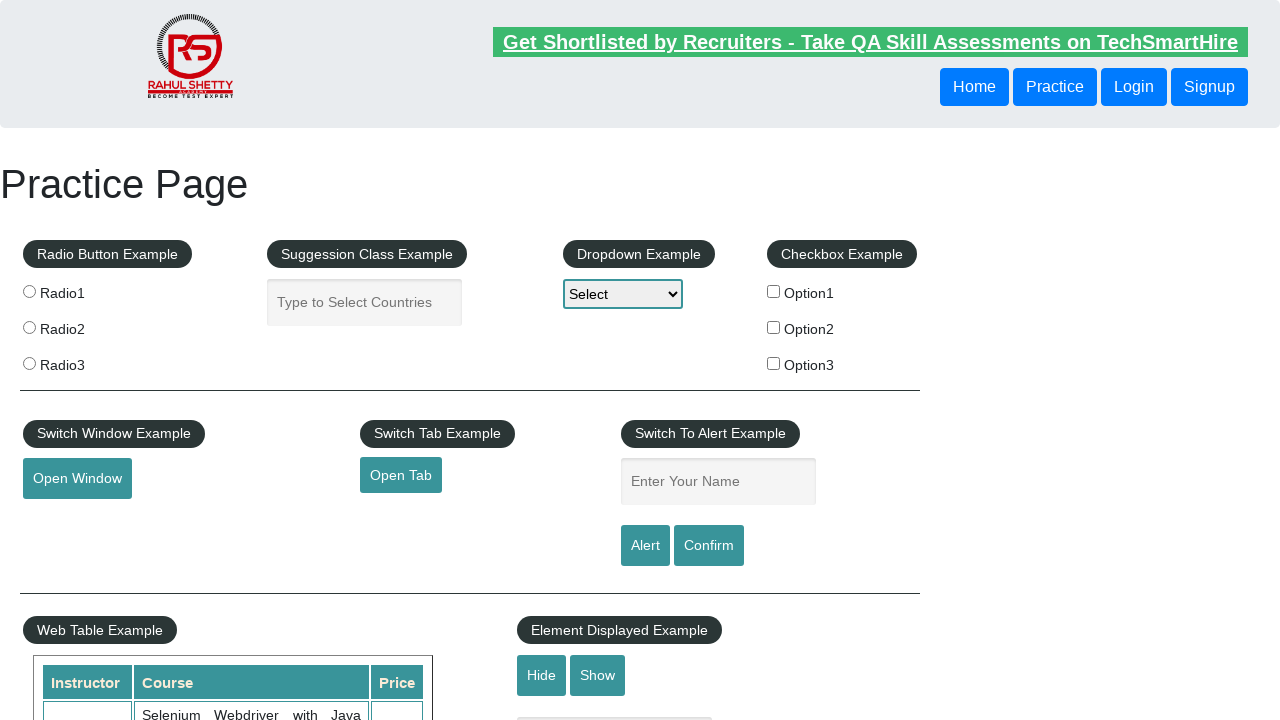

Navigated to automation practice page
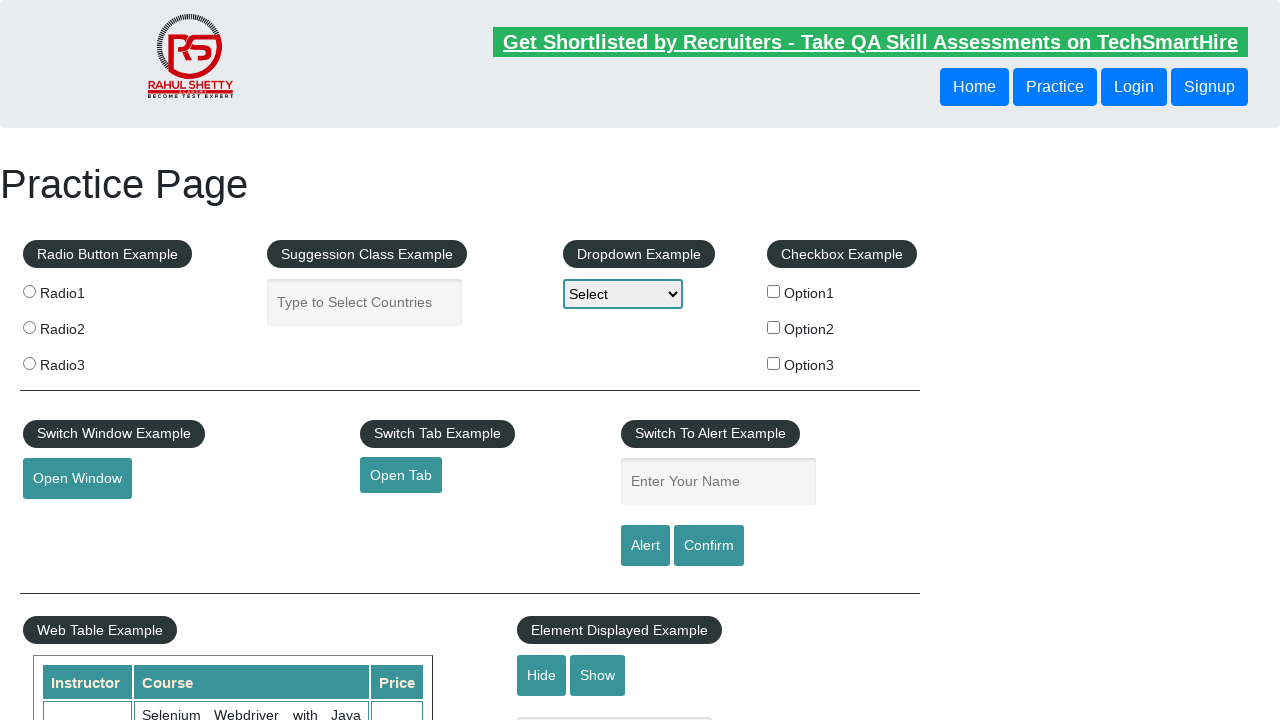

Set viewport size to 1920x1080
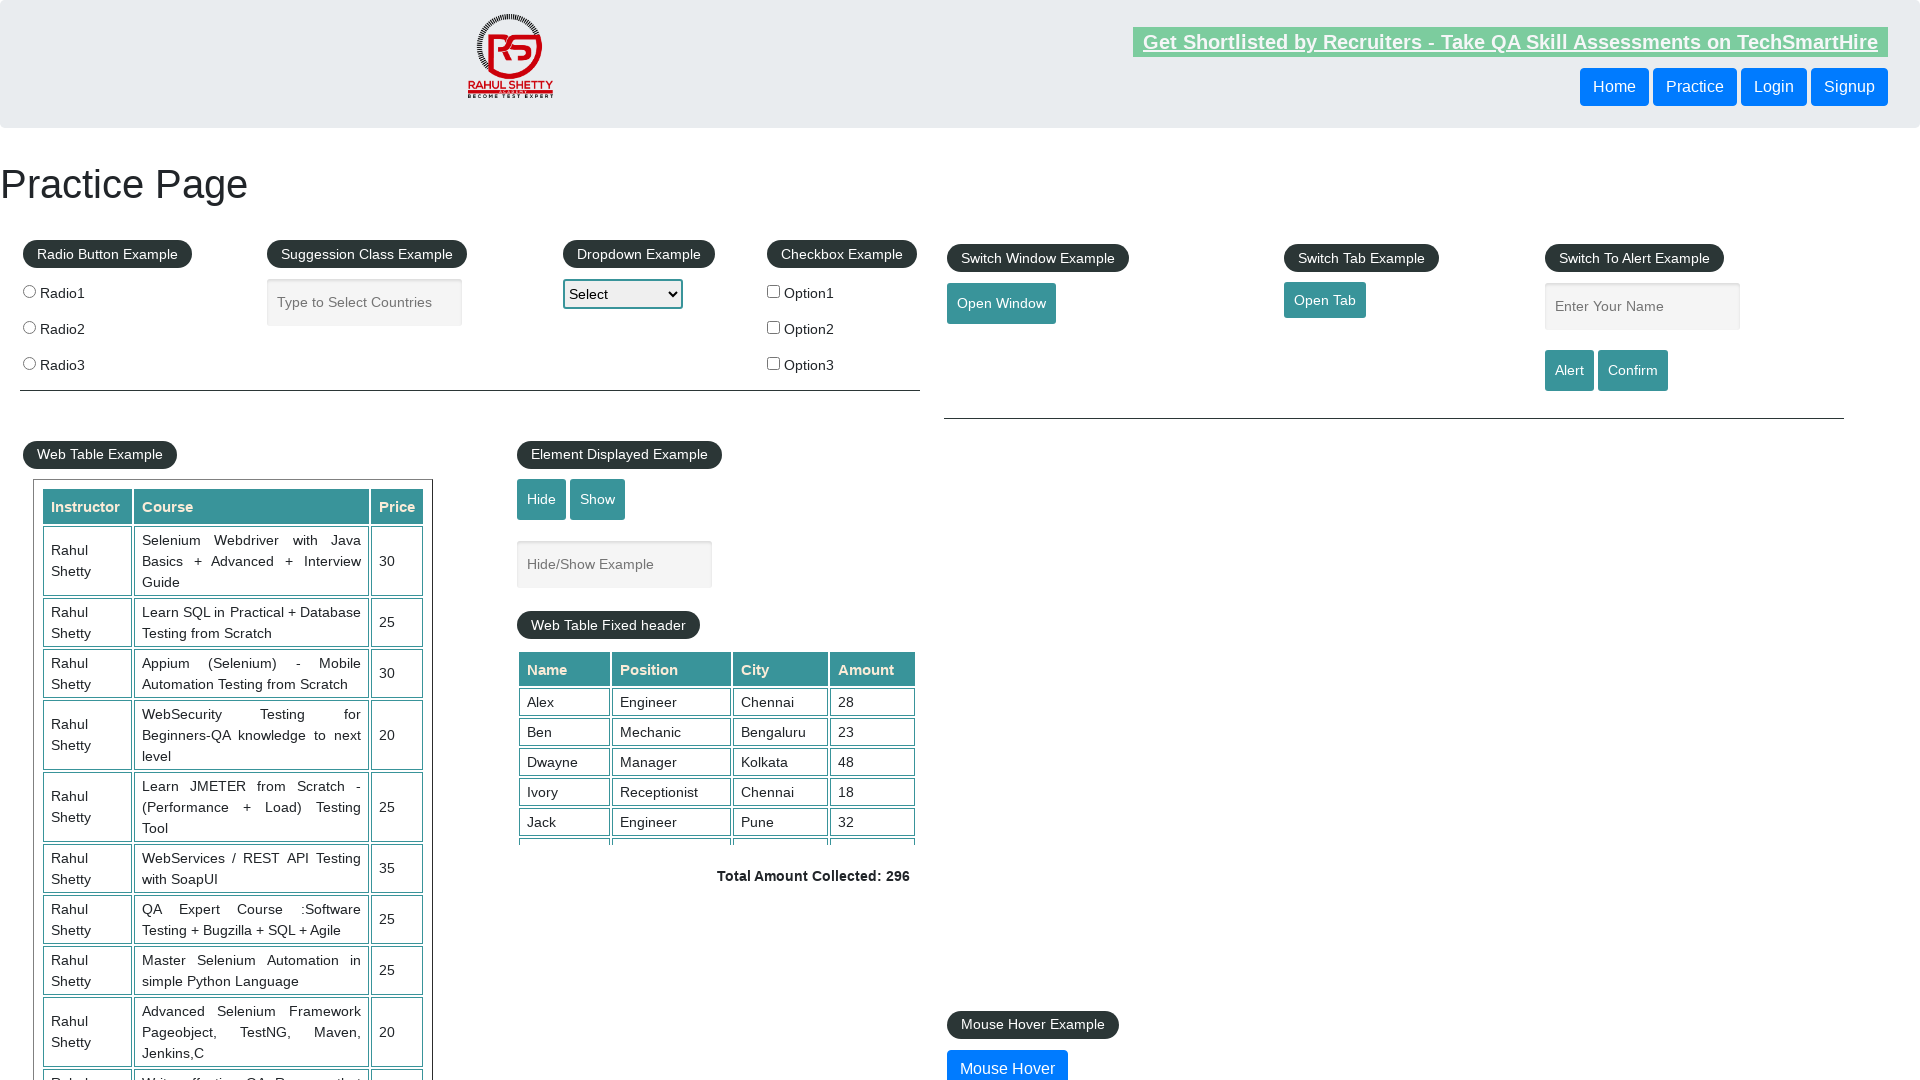

Scrolled to the bottom of the page
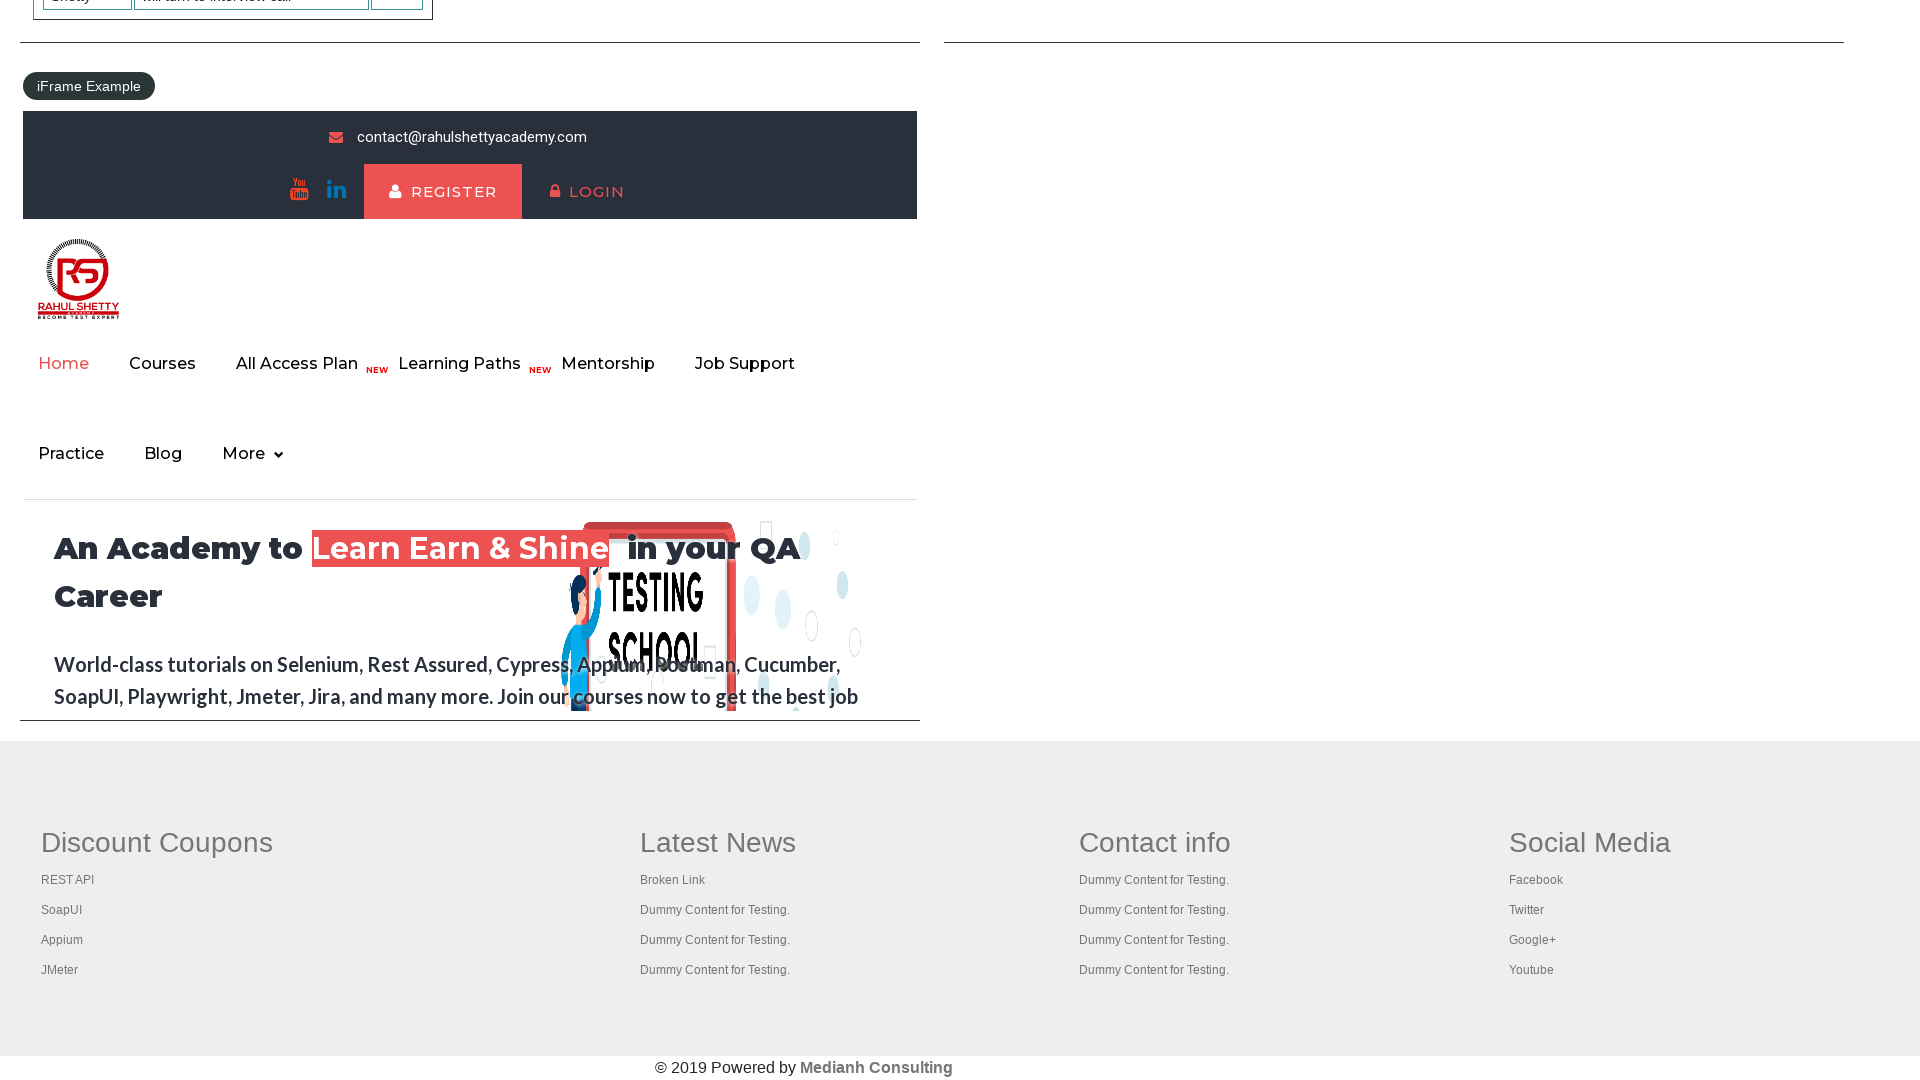

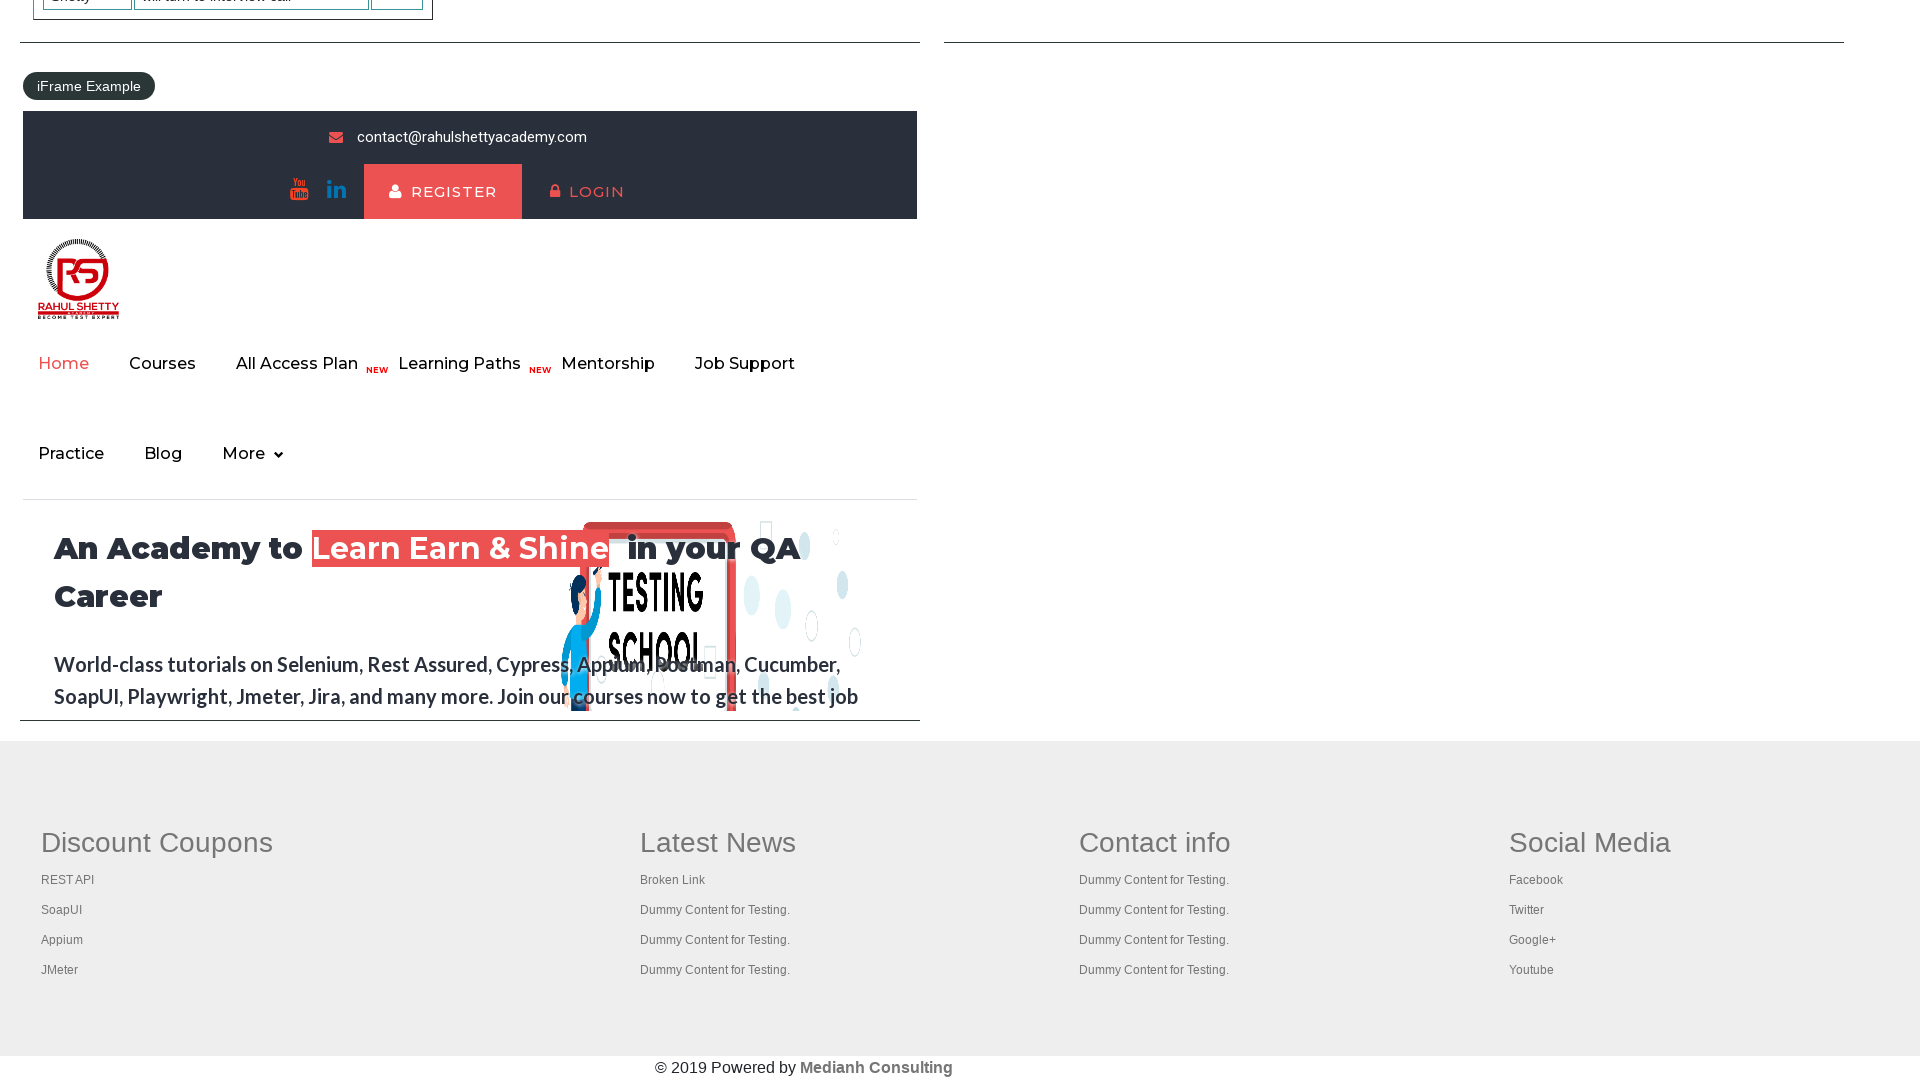